Navigates to the DemoBlaze store website and verifies the page title is 'STORE'

Starting URL: https://demoblaze.com/

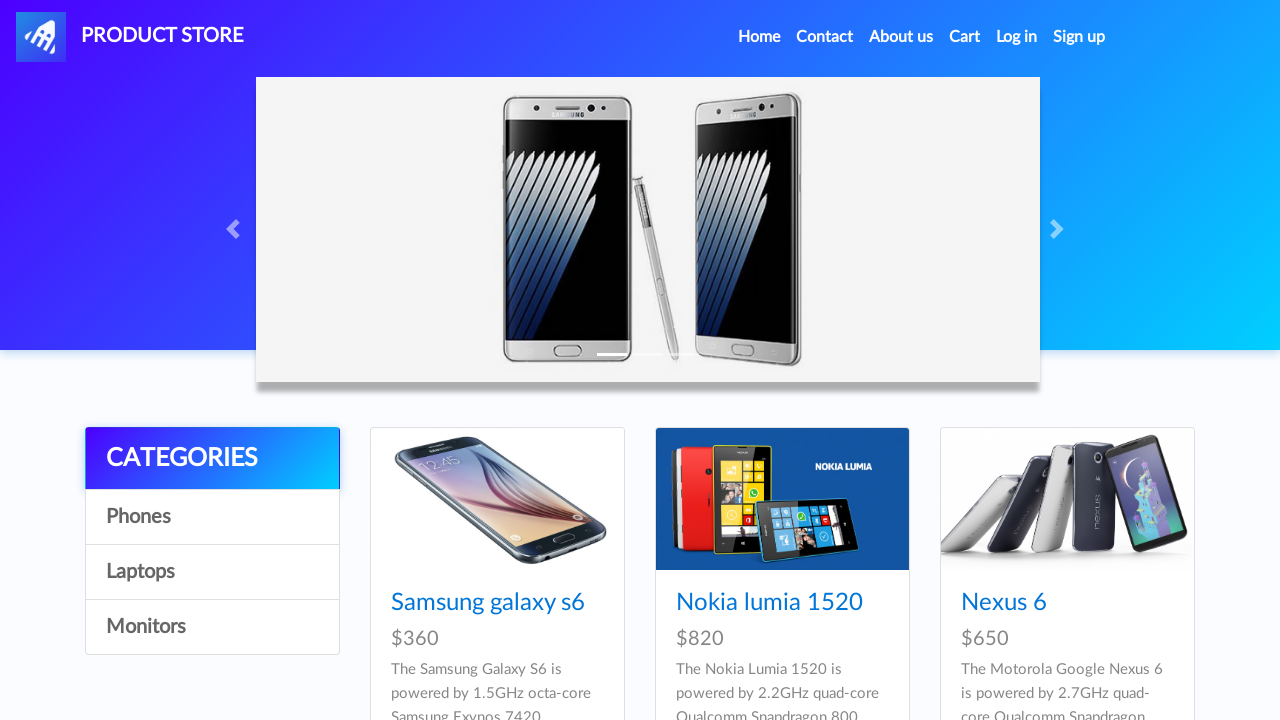

Waited for page to reach networkidle state
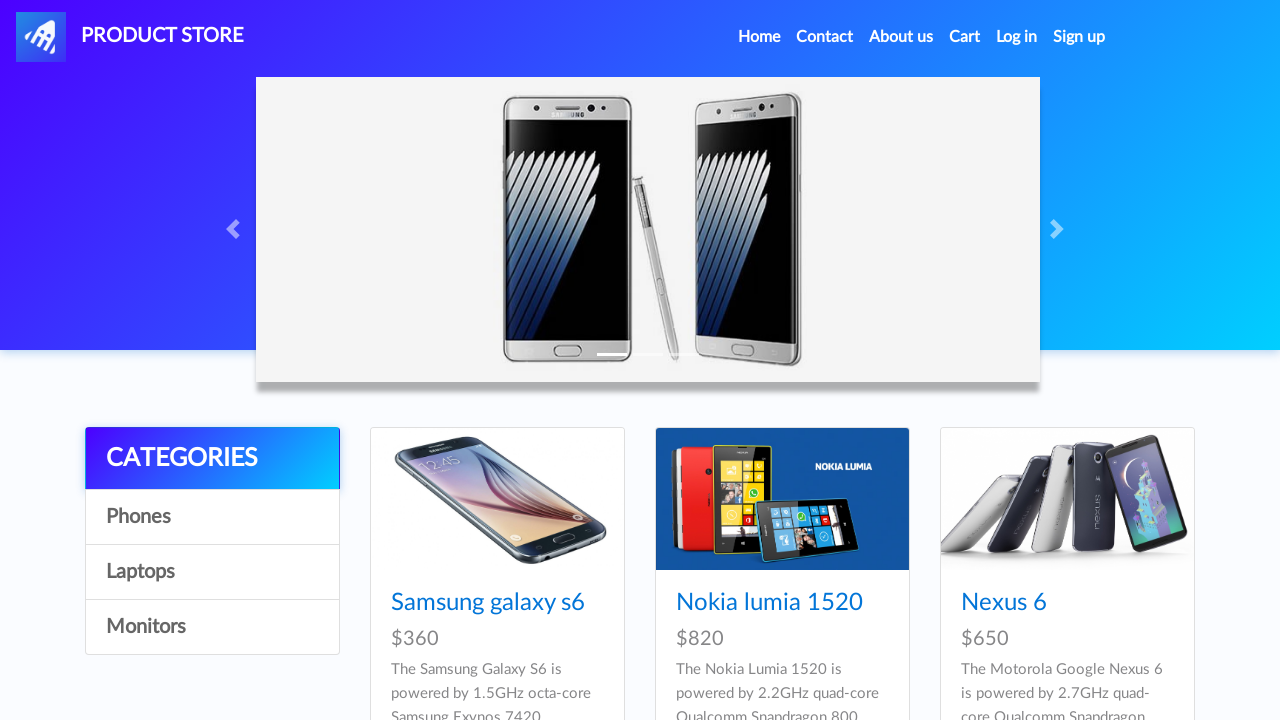

Verified page title is 'STORE'
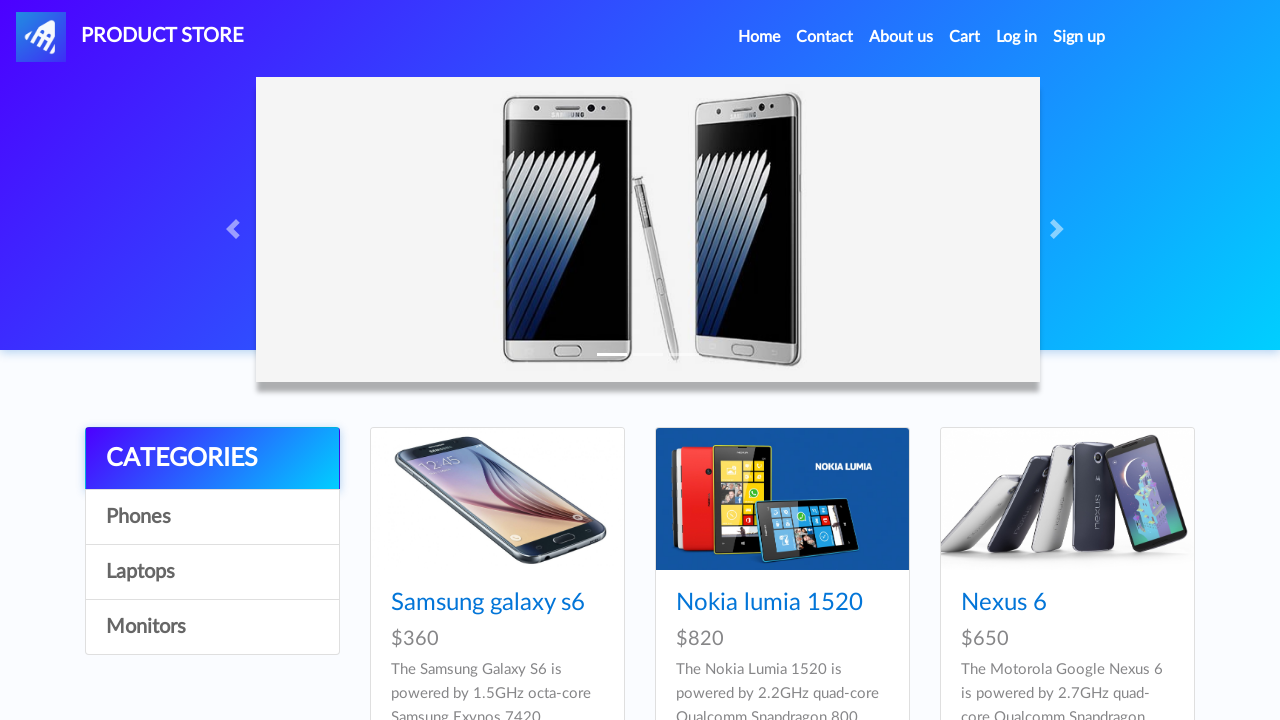

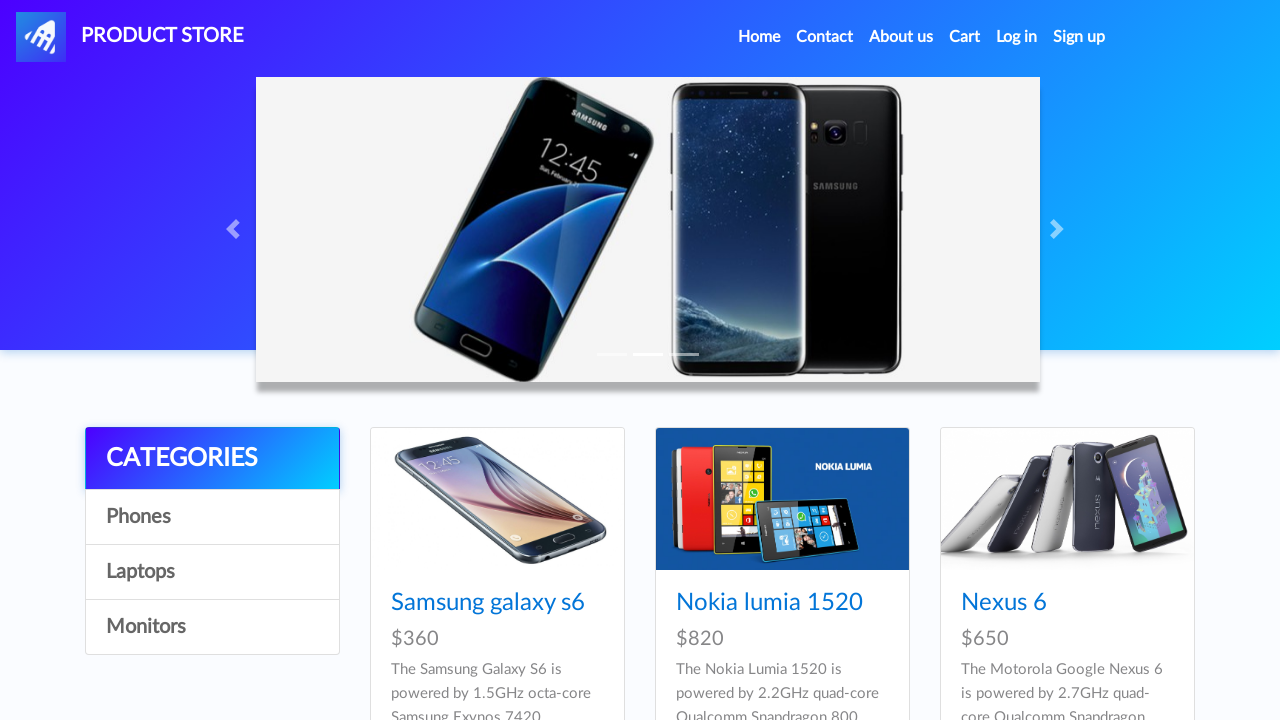